Tests window/tab switching functionality by clicking a button that opens a new tab, switching to the new tab, and then switching back to the original window

Starting URL: https://formy-project.herokuapp.com/switch-window

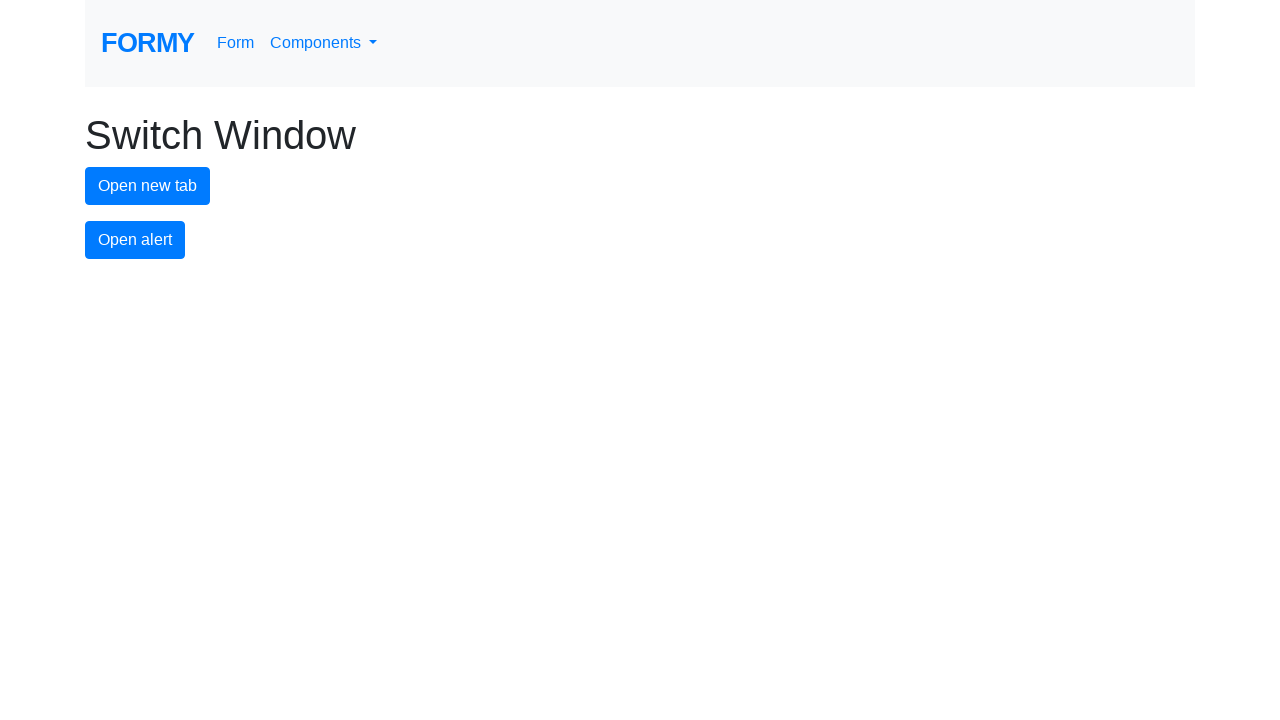

Clicked the new tab button at (148, 186) on #new-tab-button
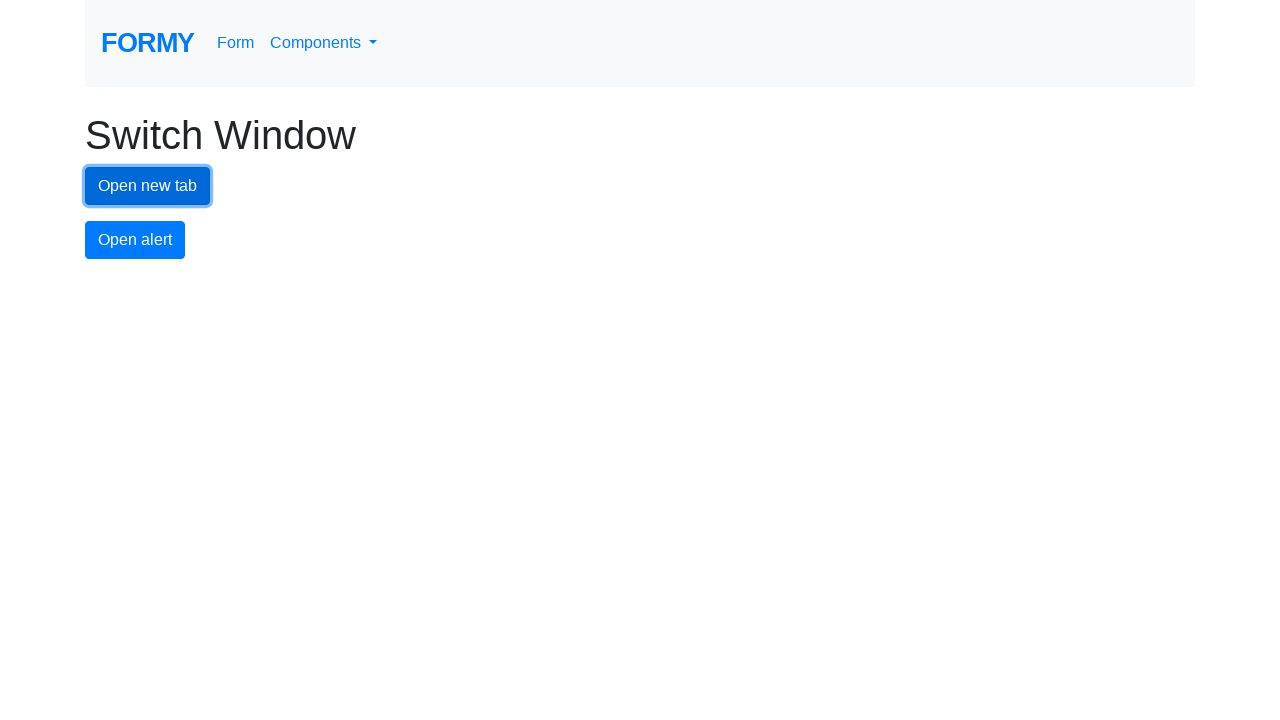

New tab opened and captured at (148, 186) on #new-tab-button
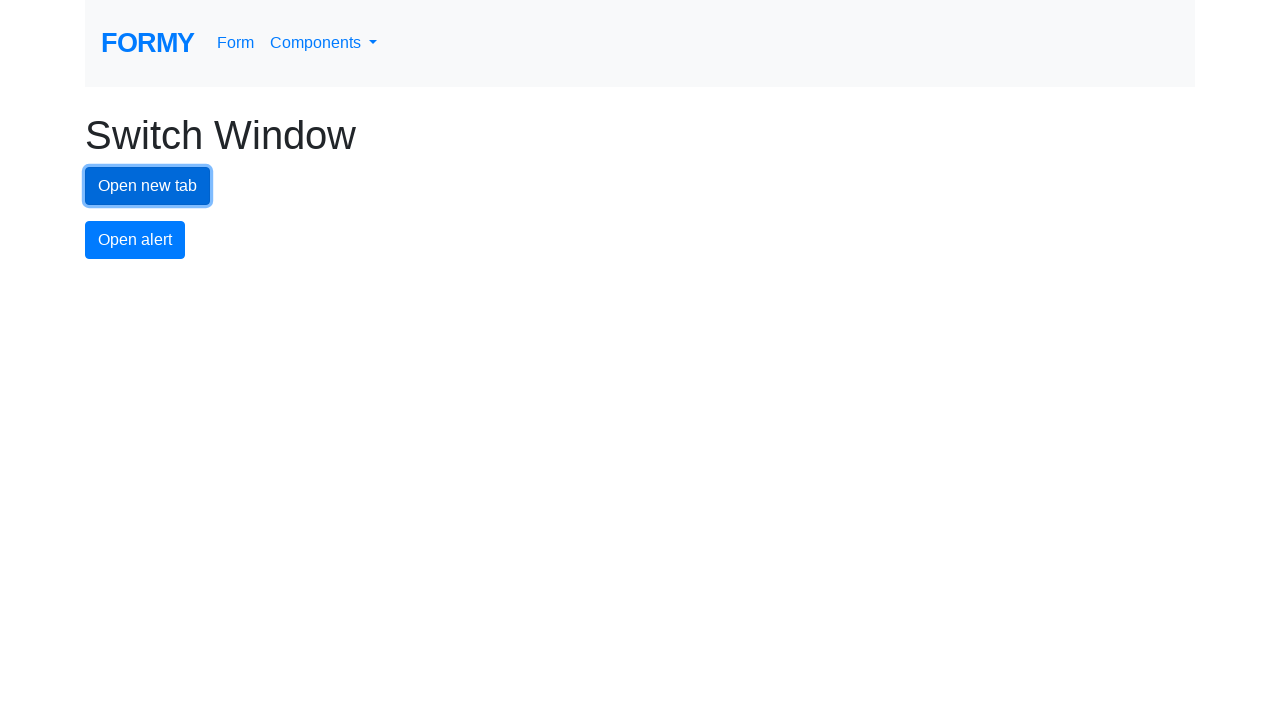

New tab finished loading
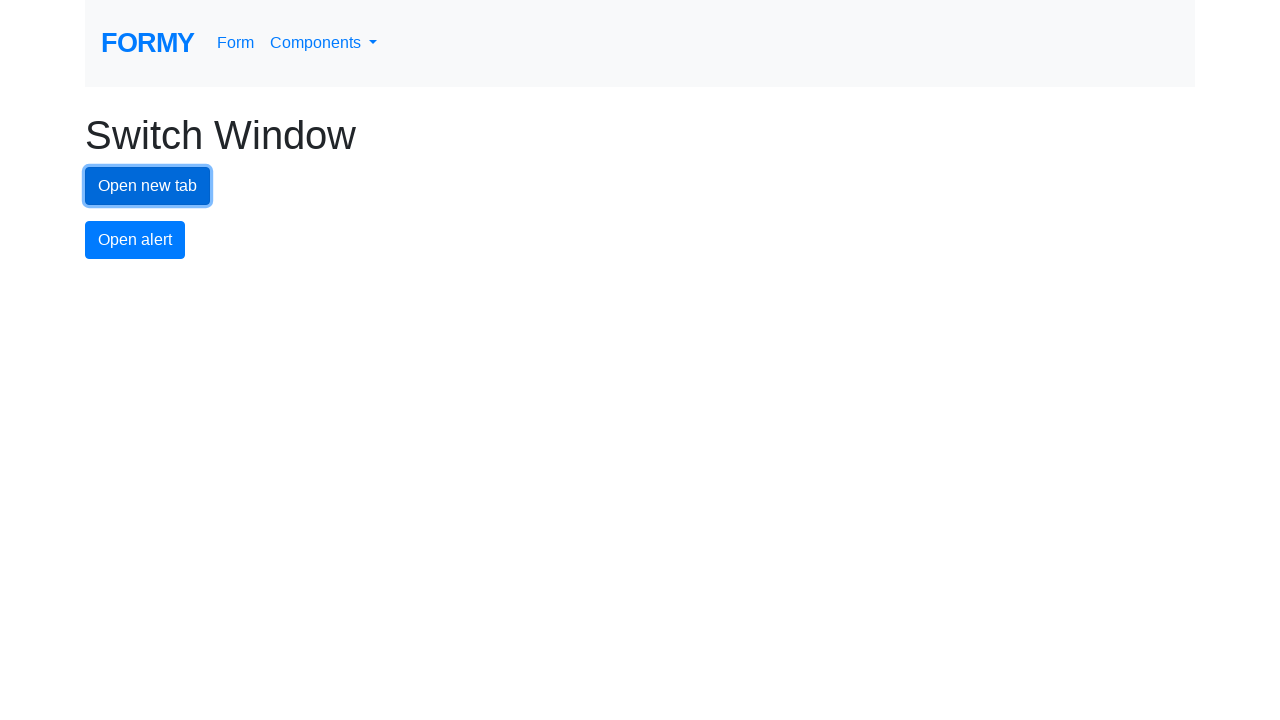

Switched back to original window/tab
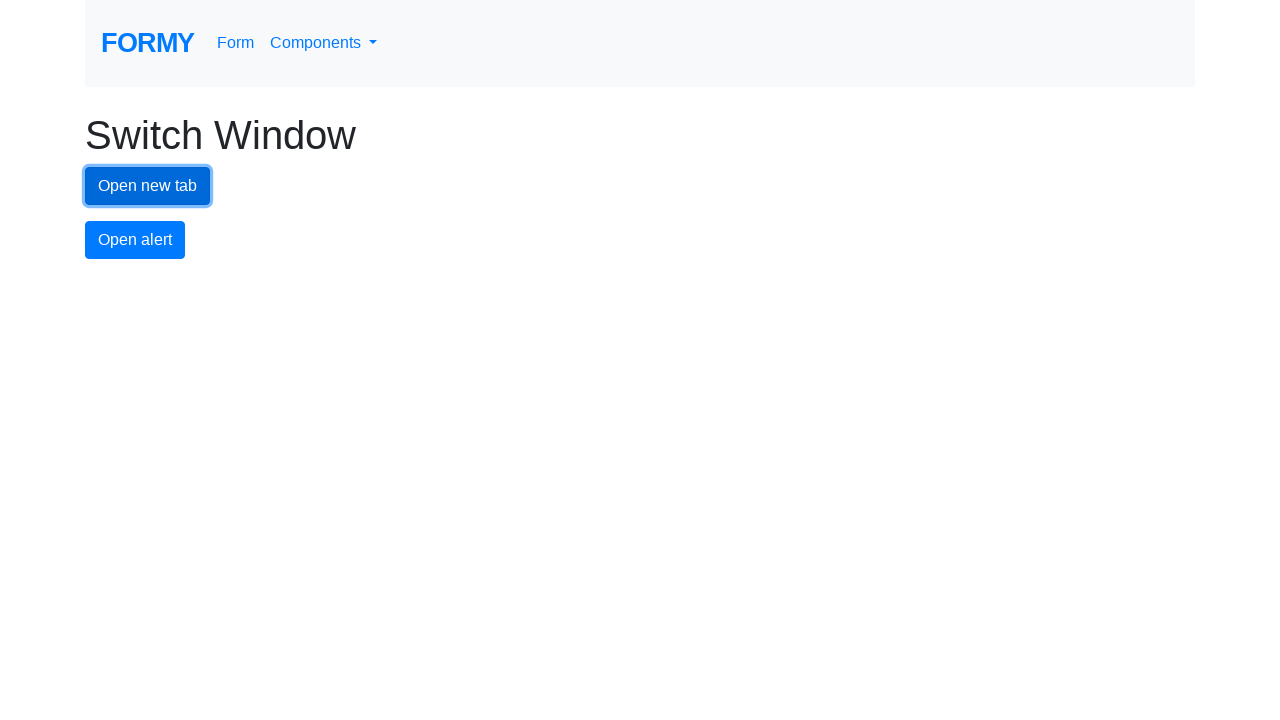

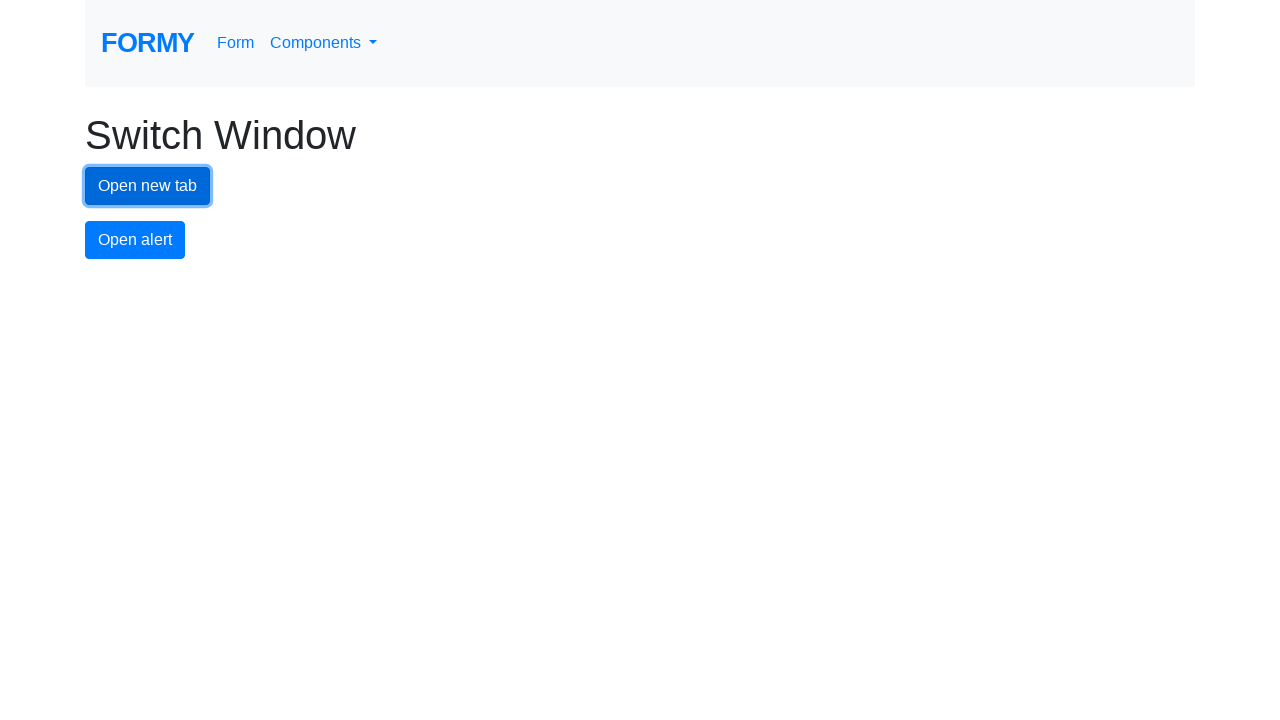